Tests the contact form functionality by navigating to the Contact page, filling in the form fields (first name, email, subject, and comment), submitting the form, and verifying the success message is displayed.

Starting URL: https://alchemy.hguy.co/lms

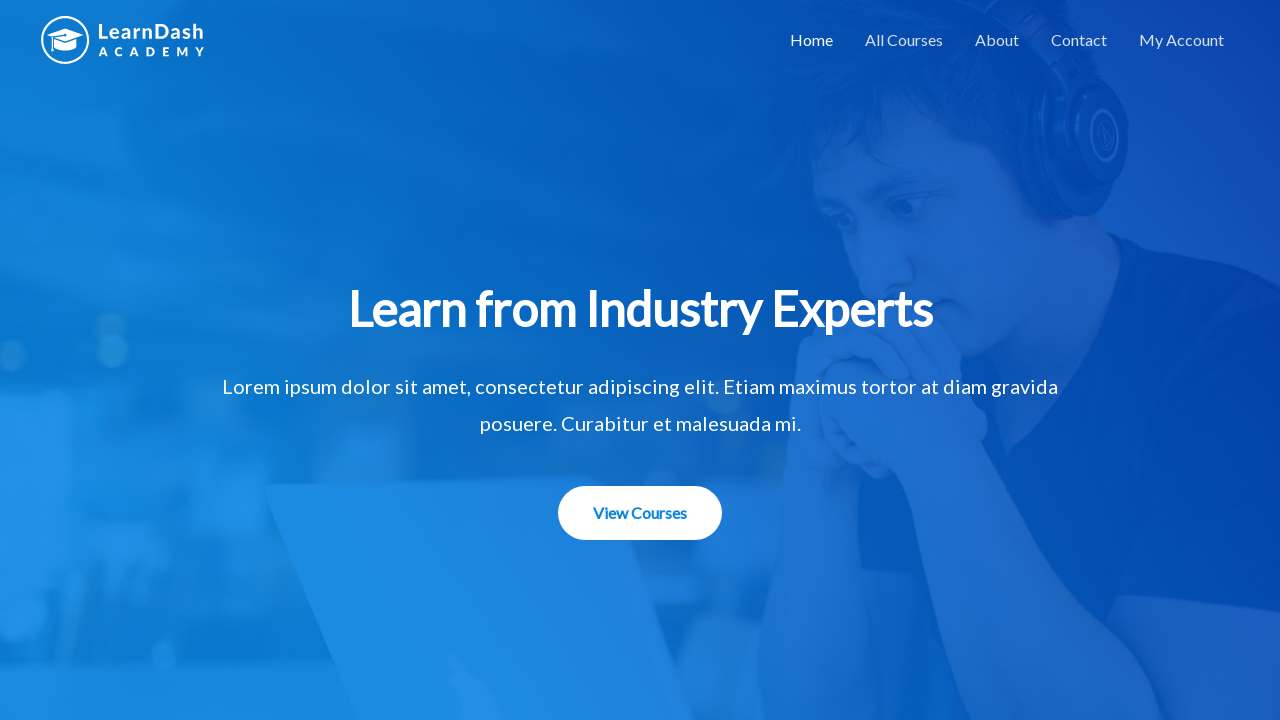

Clicked on Contact link to navigate to the Contact page at (1079, 40) on xpath=//a[contains(text(),'Contact')]
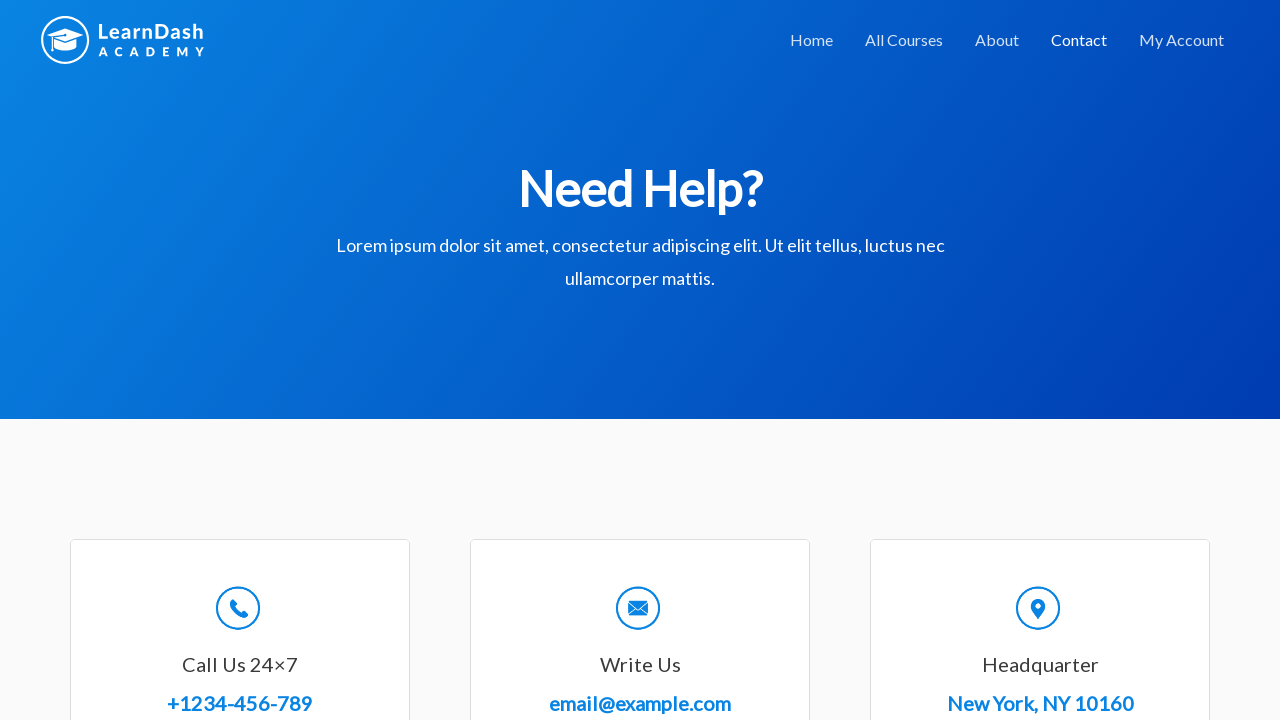

Scrolled down the page by 1000 pixels
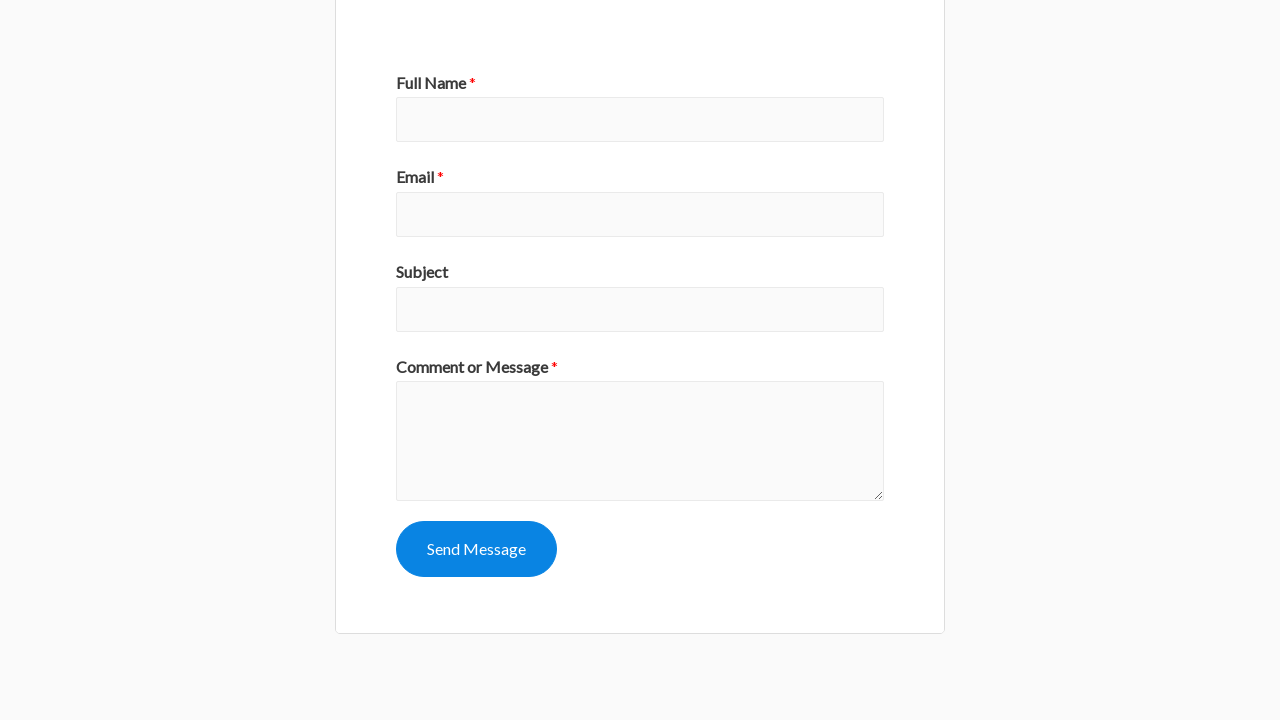

Filled in first name field with 'Ranjitha' on #wpforms-8-field_0
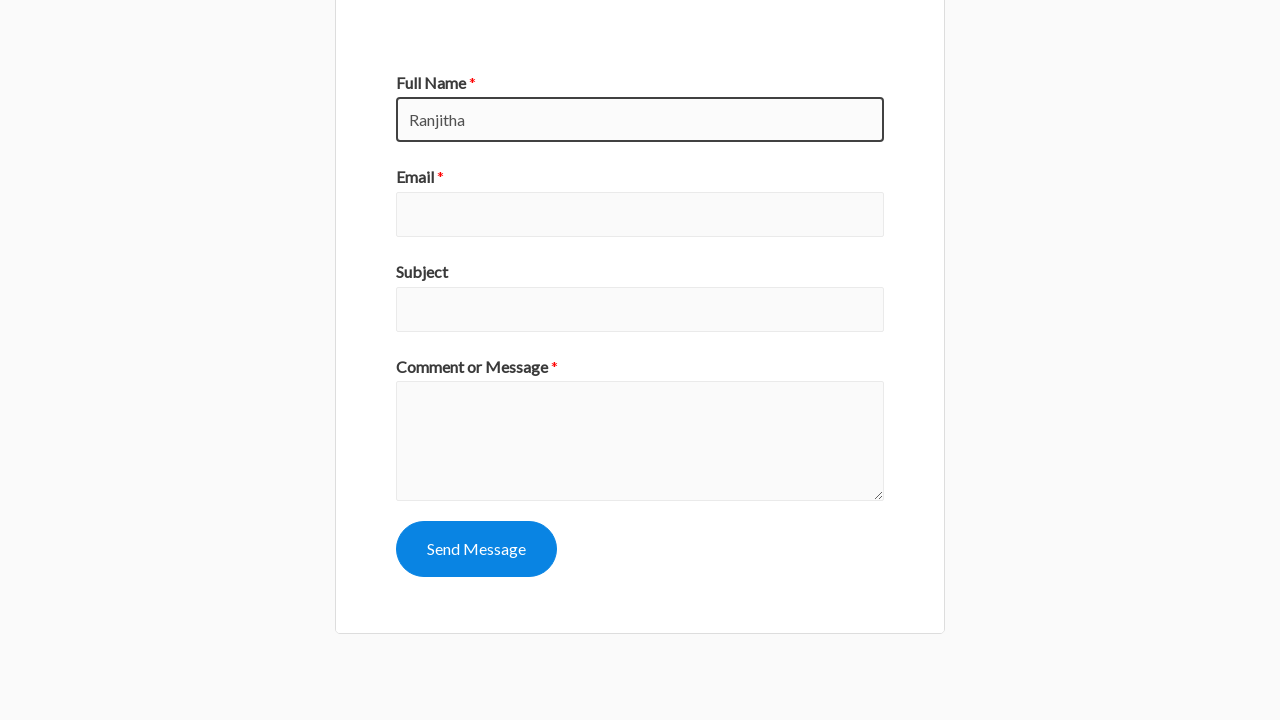

Filled in email field with 'xyz@abc.com' on #wpforms-8-field_1
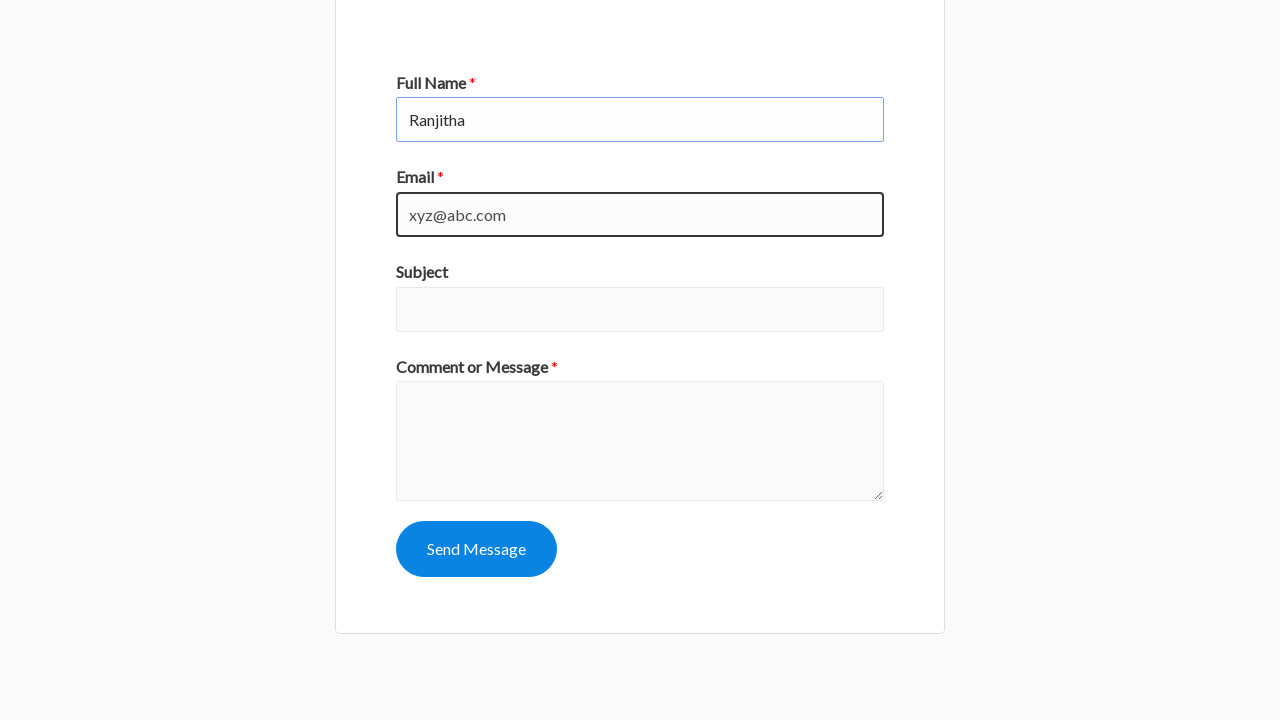

Filled in subject field with 'Selenium Java using Junit' on #wpforms-8-field_3
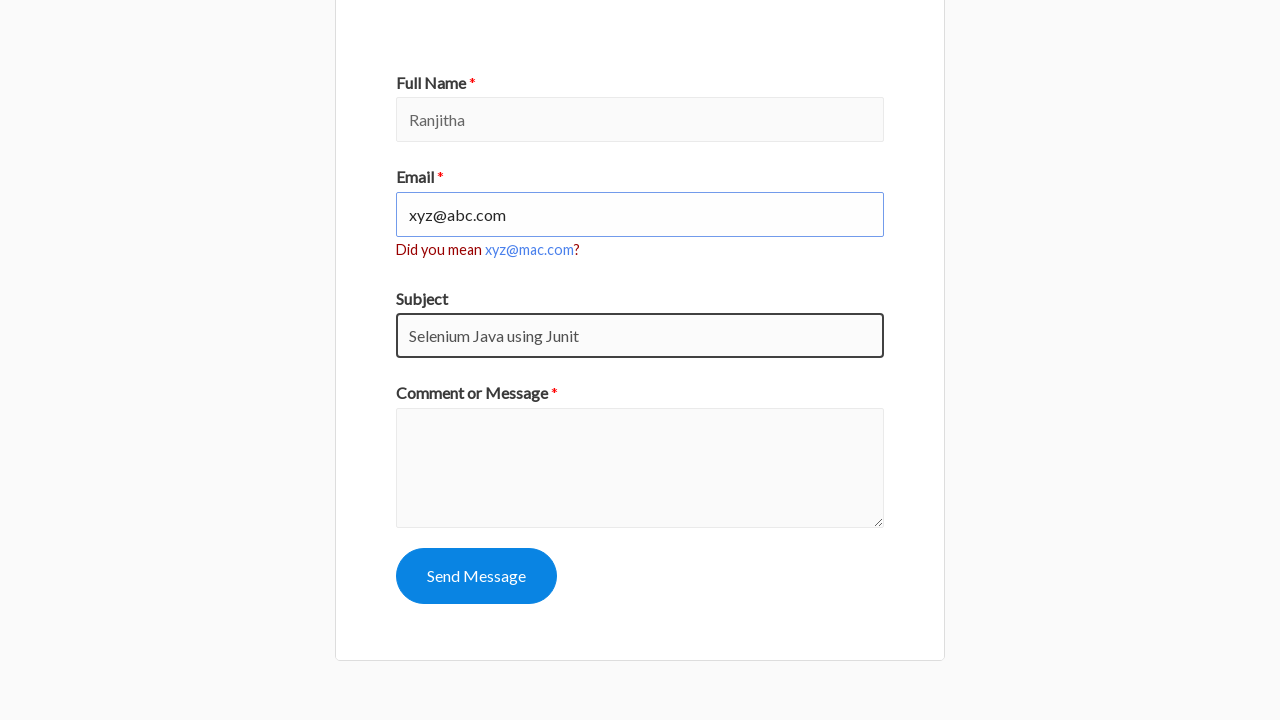

Filled in comment field with 'Testing Junit' on #wpforms-8-field_2
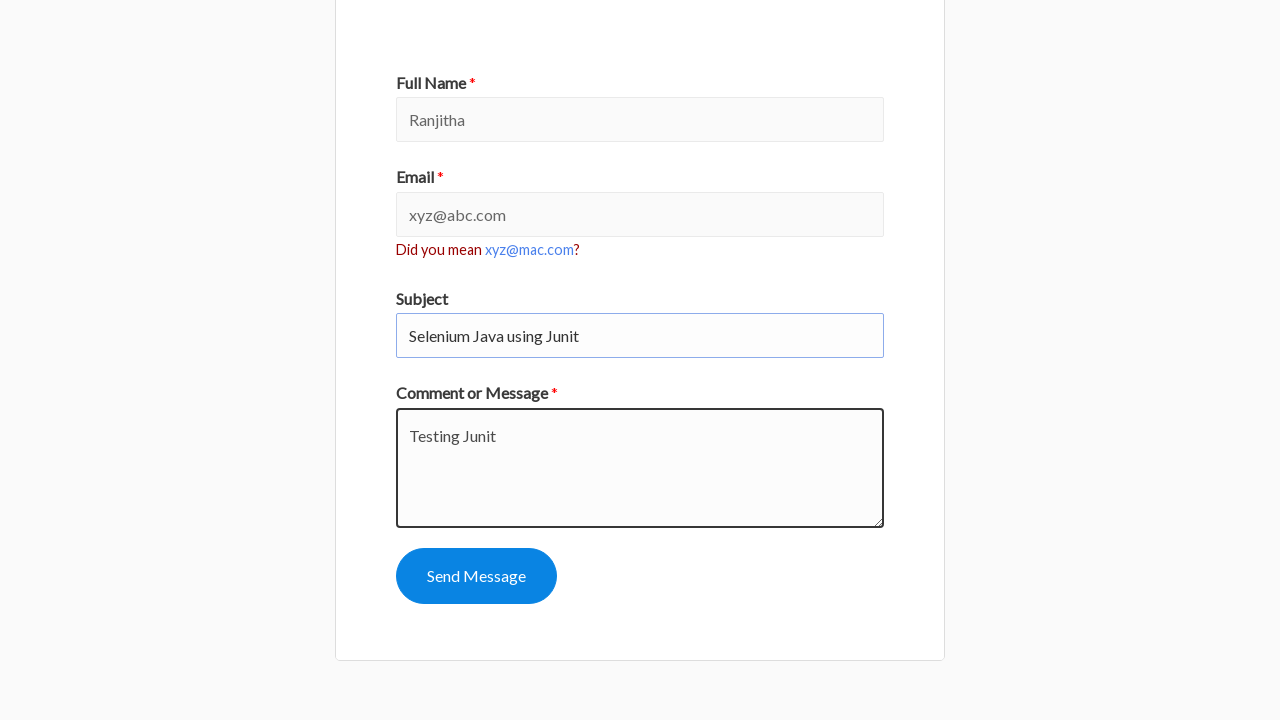

Clicked Send Message button to submit the contact form at (476, 576) on xpath=//button[contains(text(),'Send Message')]
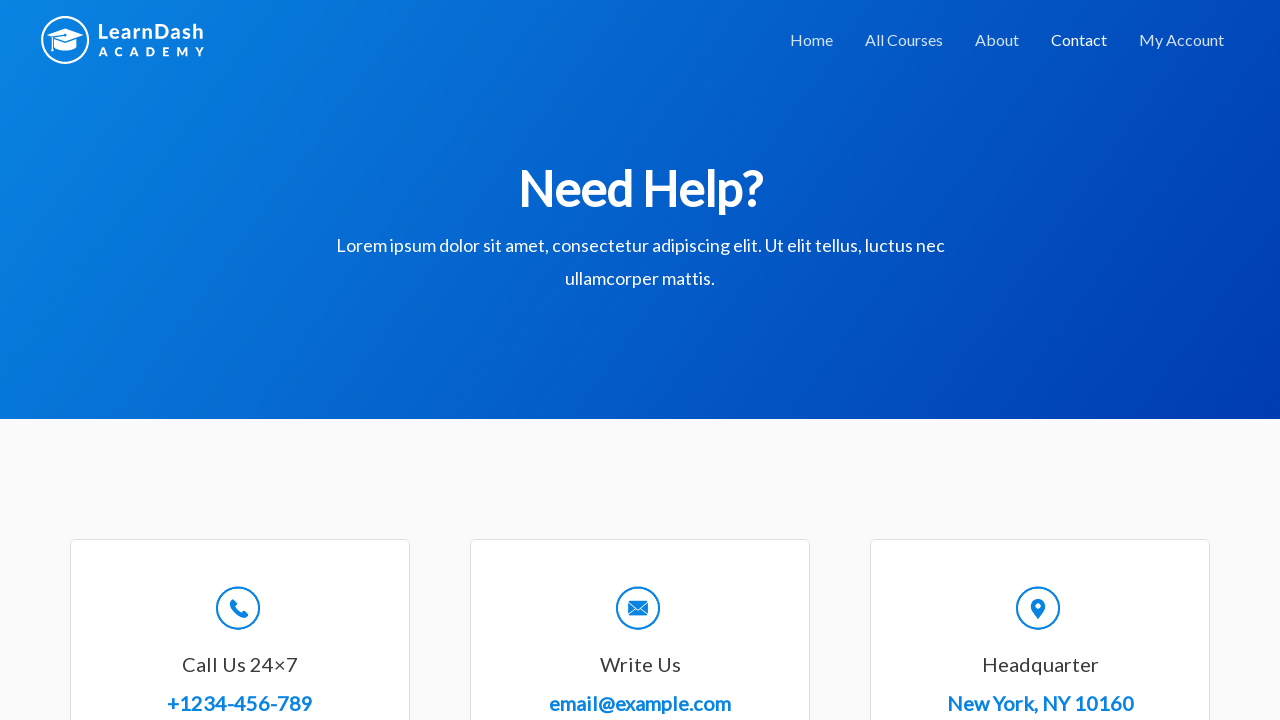

Success message displayed: 'Thanks for contacting us! We will be in touch with you shortly.'
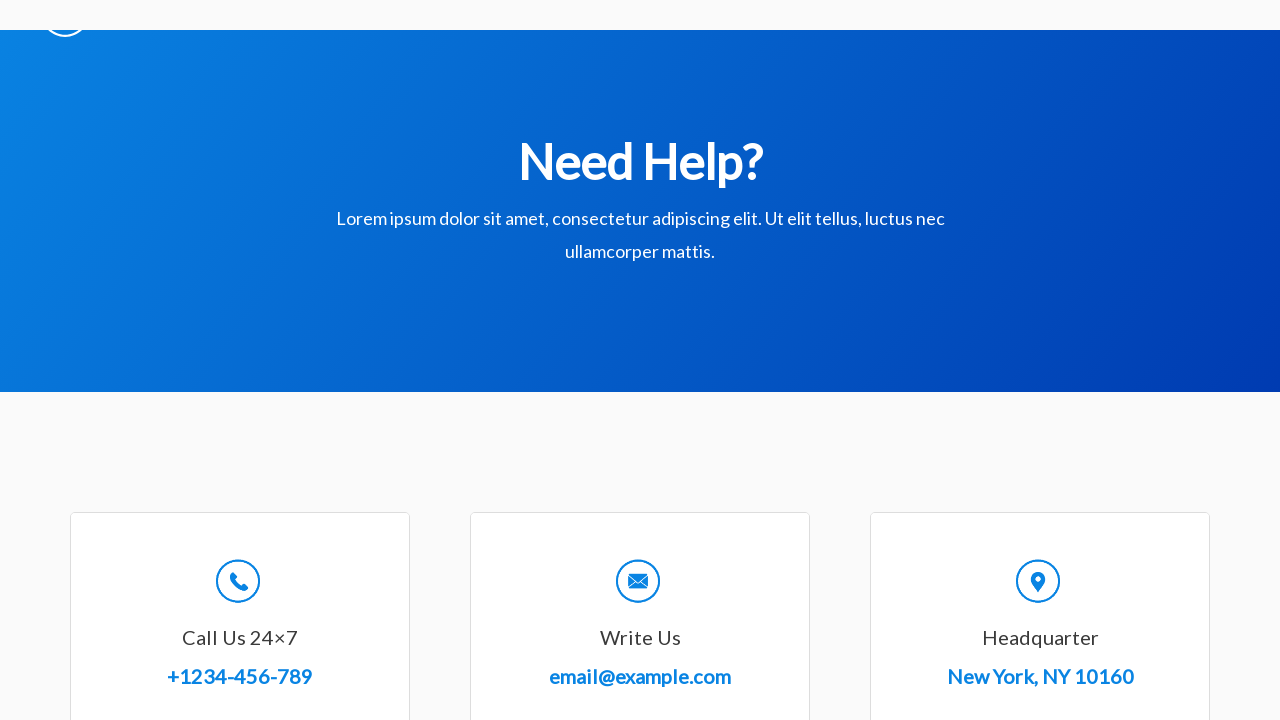

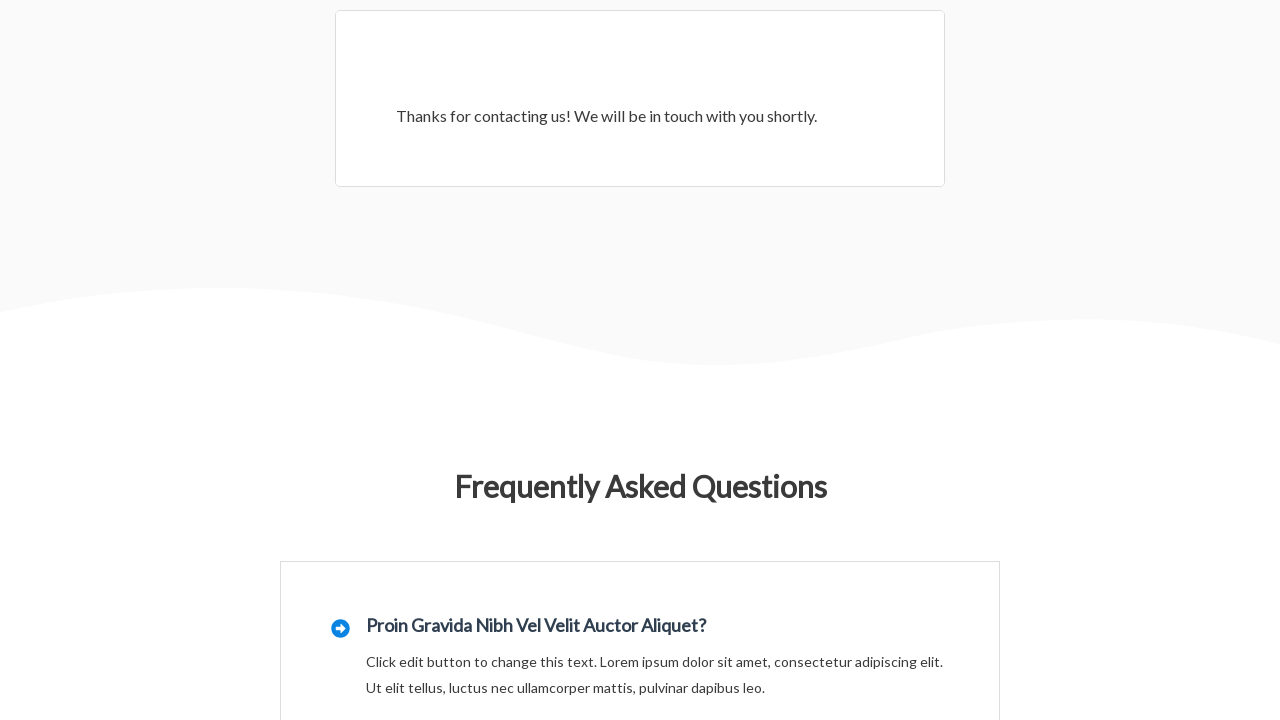